Searches for products with 'ca' and adds the second product (Carrot) to cart

Starting URL: https://rahulshettyacademy.com/seleniumPractise/#/

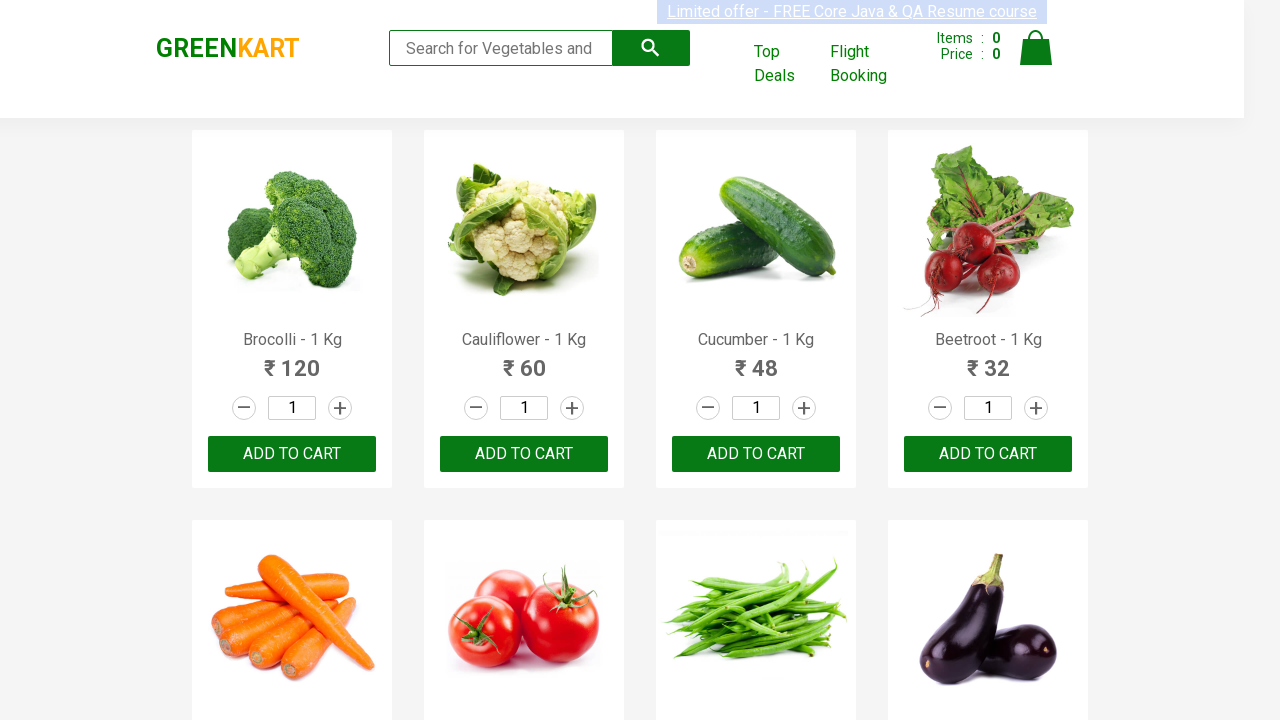

Filled search field with 'ca' on .search-keyword
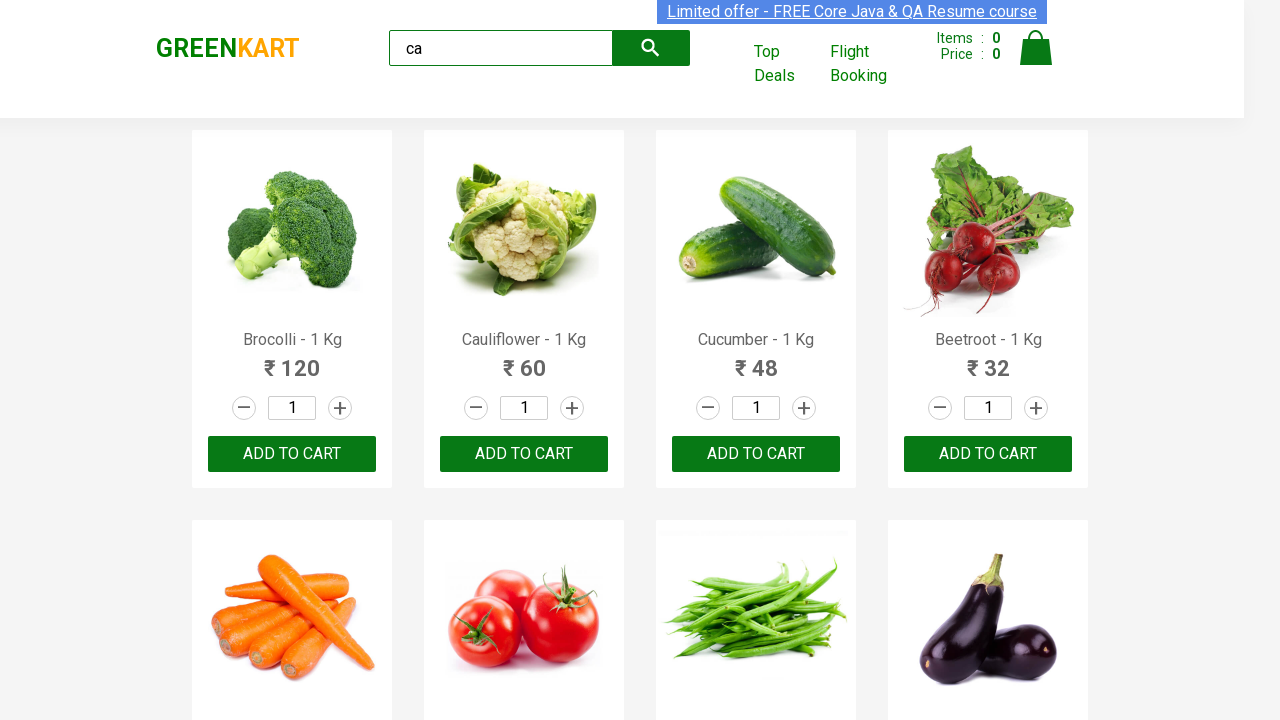

Waited for products to load
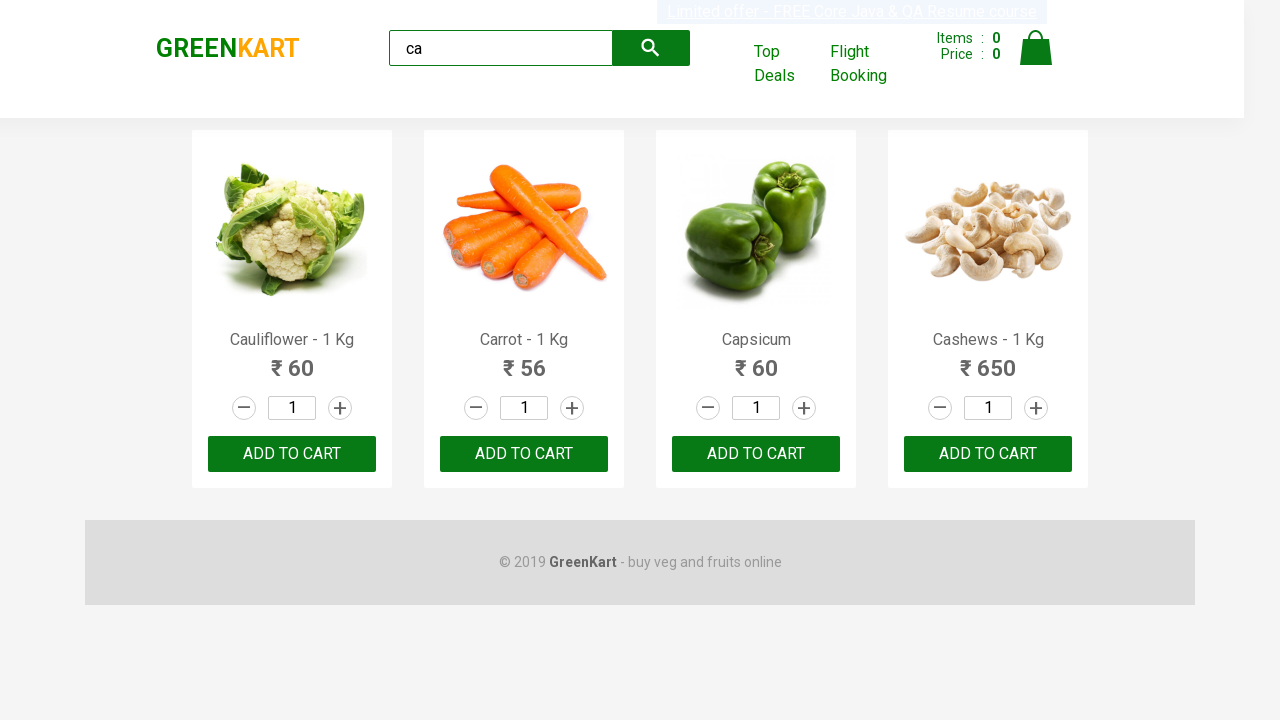

Clicked ADD TO CART button for the second product (Carrot) at (524, 454) on .products .product >> nth=1 >> button:has-text("ADD TO CART")
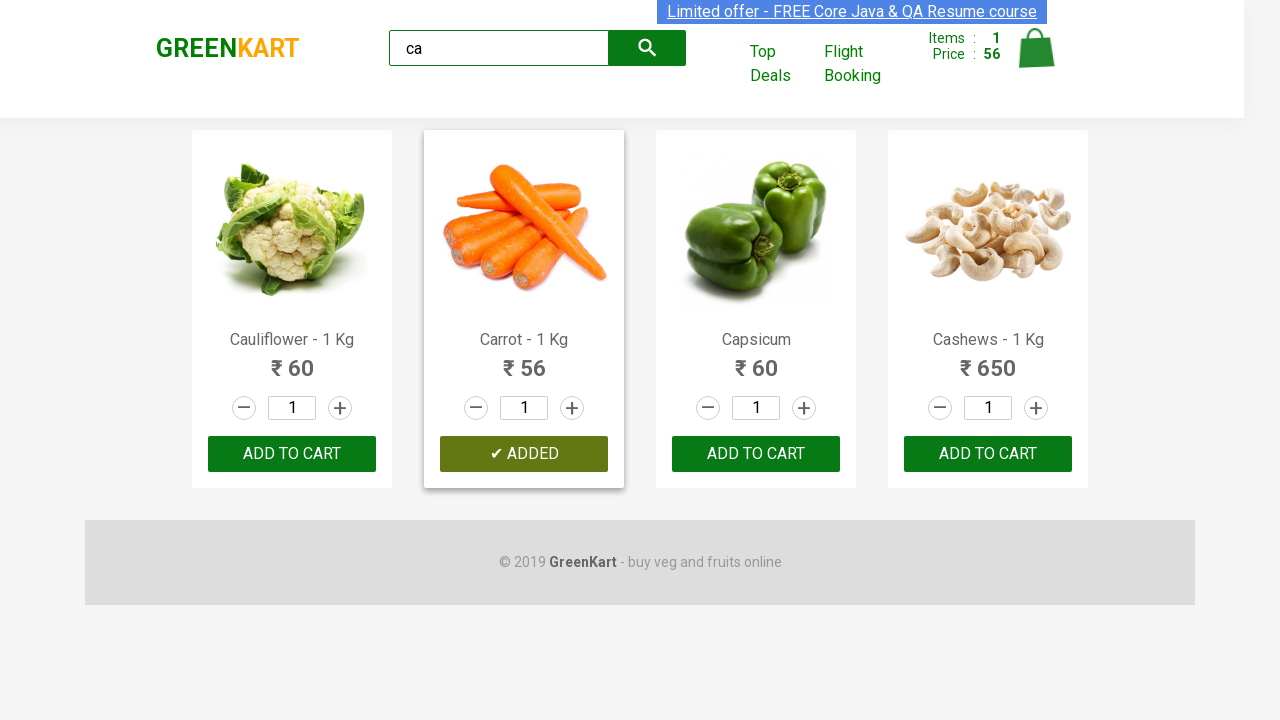

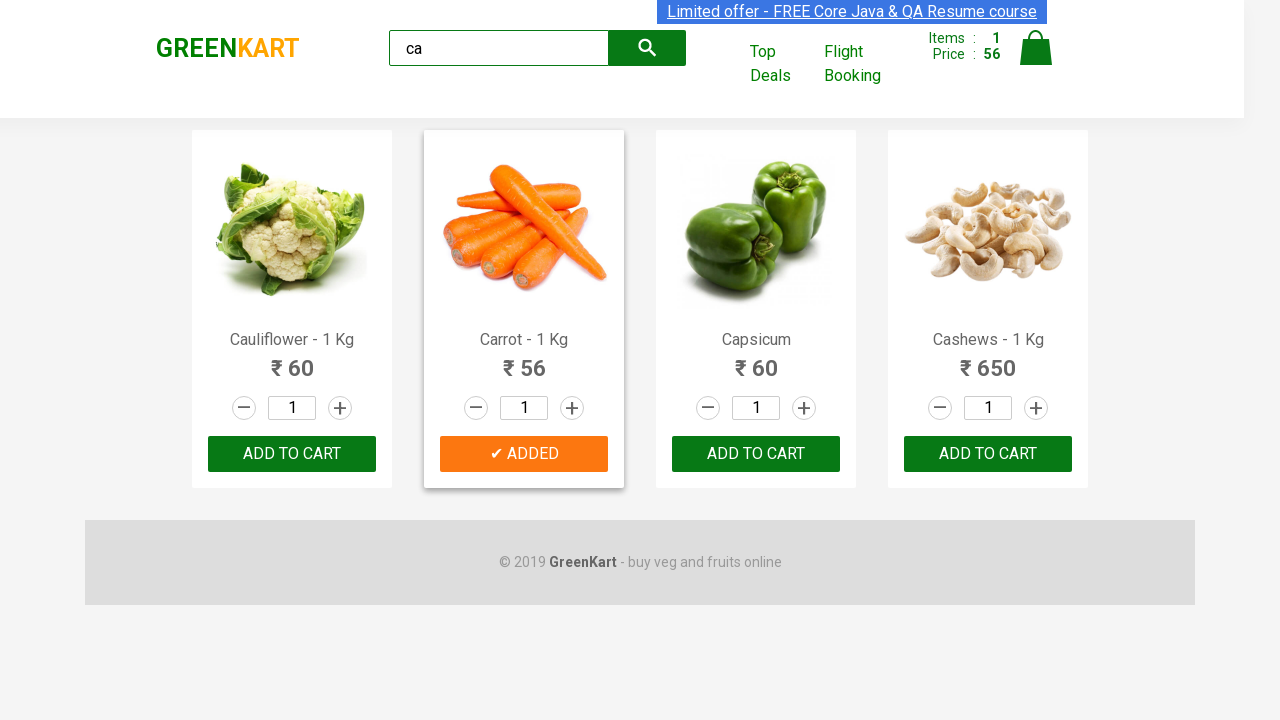